Tests Elements section by clicking on Elements card, then Text Box option, filling name and email fields and verifying the output

Starting URL: https://demoqa.com/

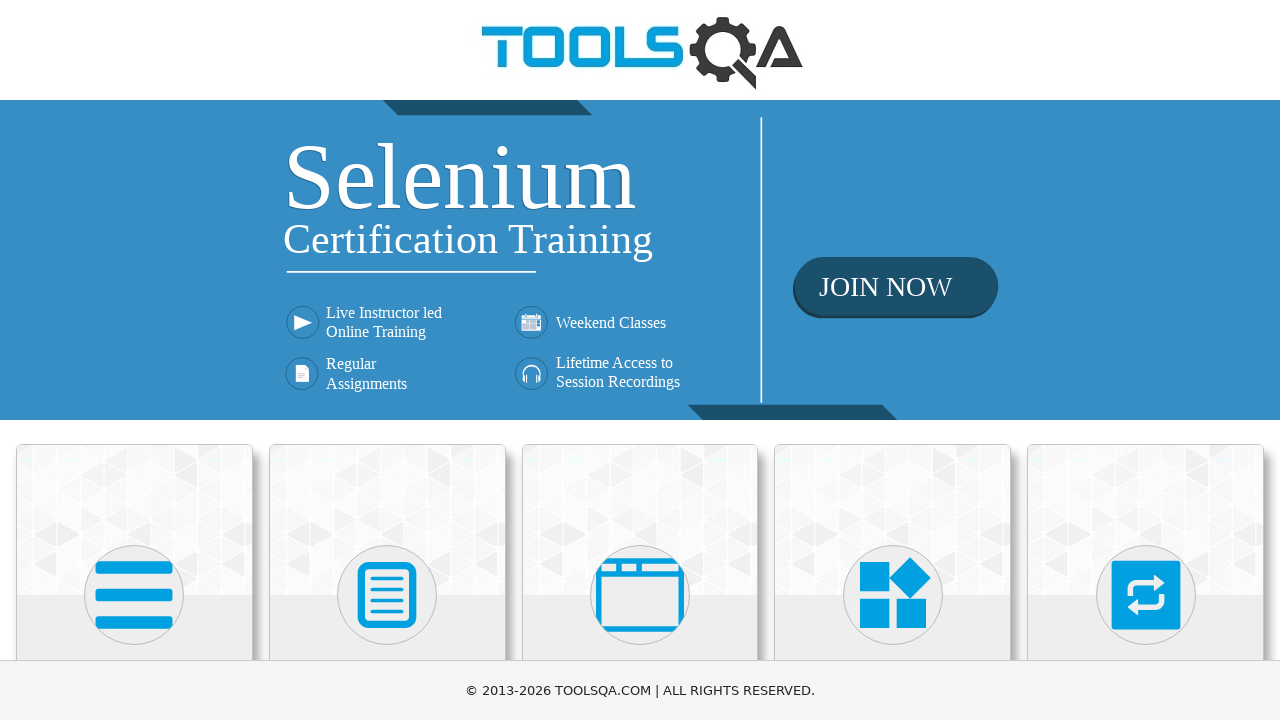

Clicked on Elements card at (134, 520) on div.card.mt-4.top-card >> nth=0
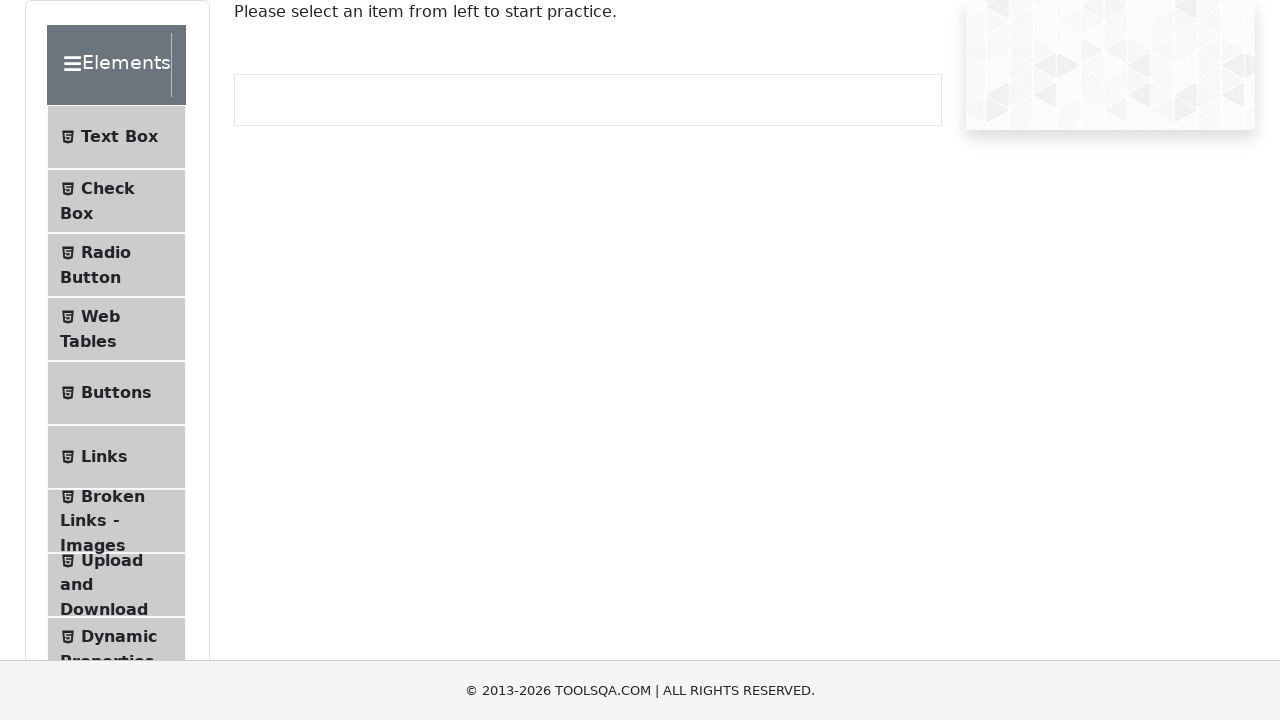

Verified Elements section initial text content
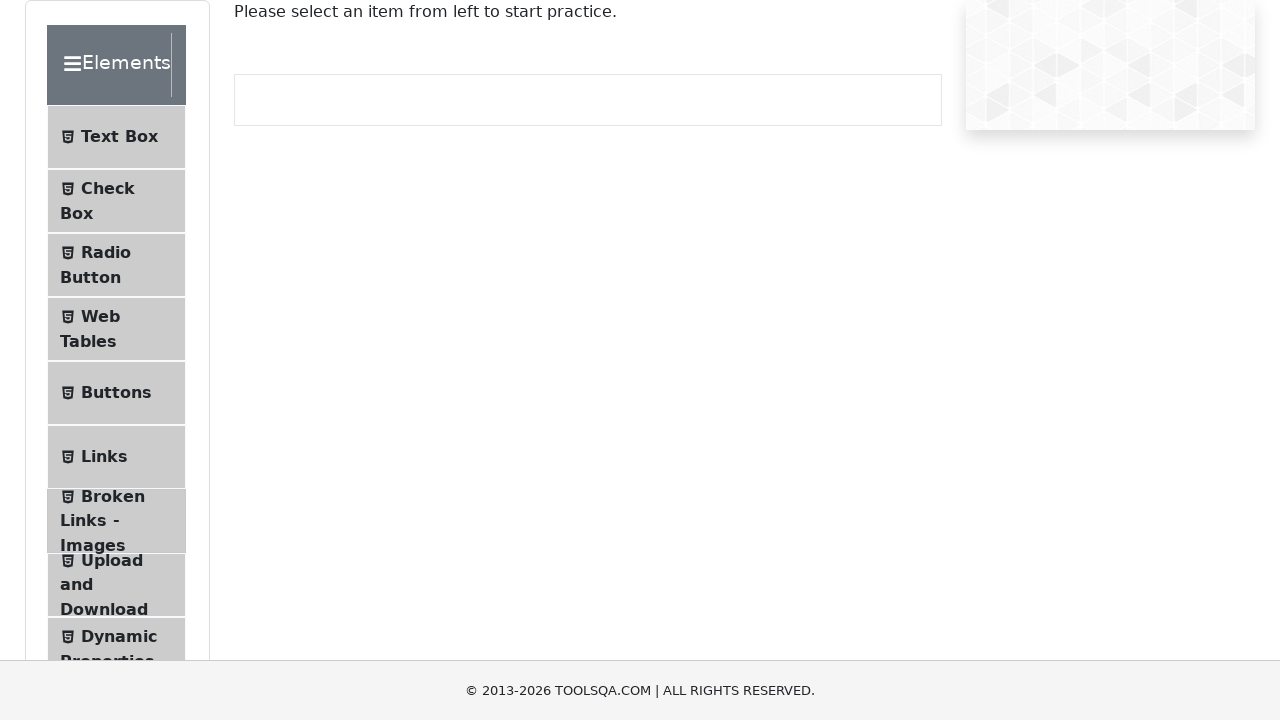

Clicked on Text Box menu item at (119, 137) on li#item-0 span:has-text('Text Box')
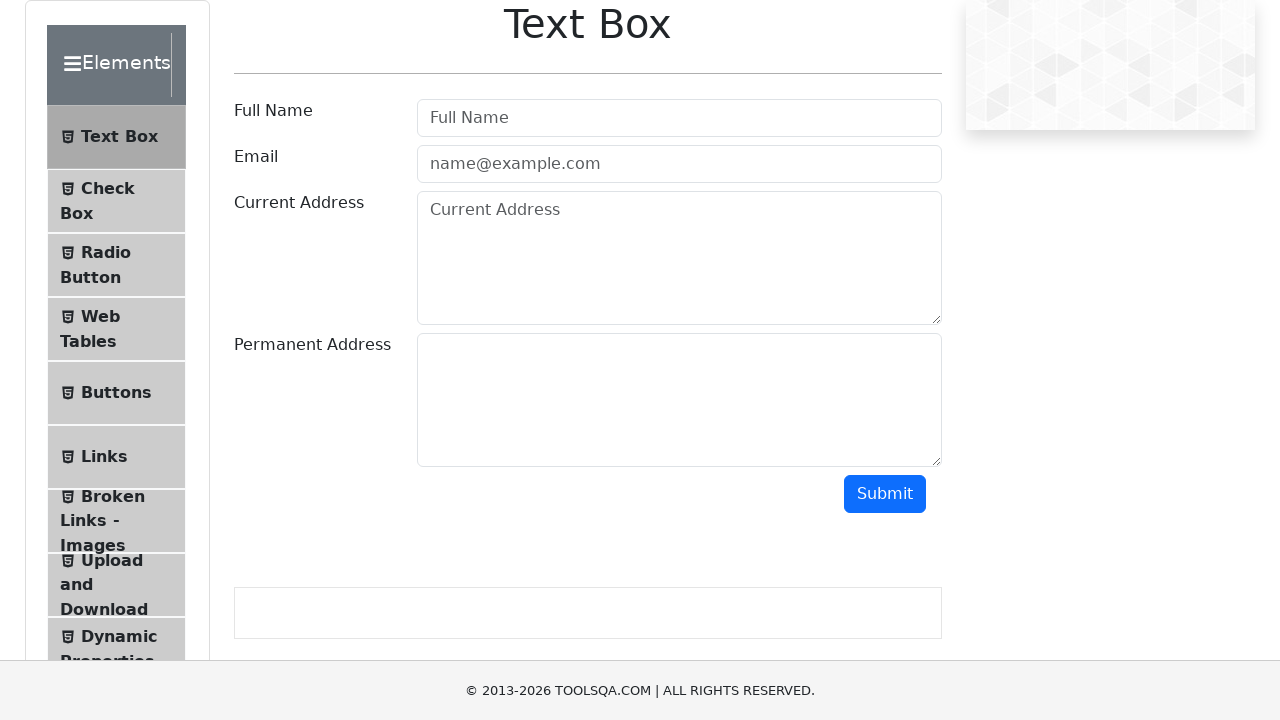

Filled username field with 'Tom' on #userName
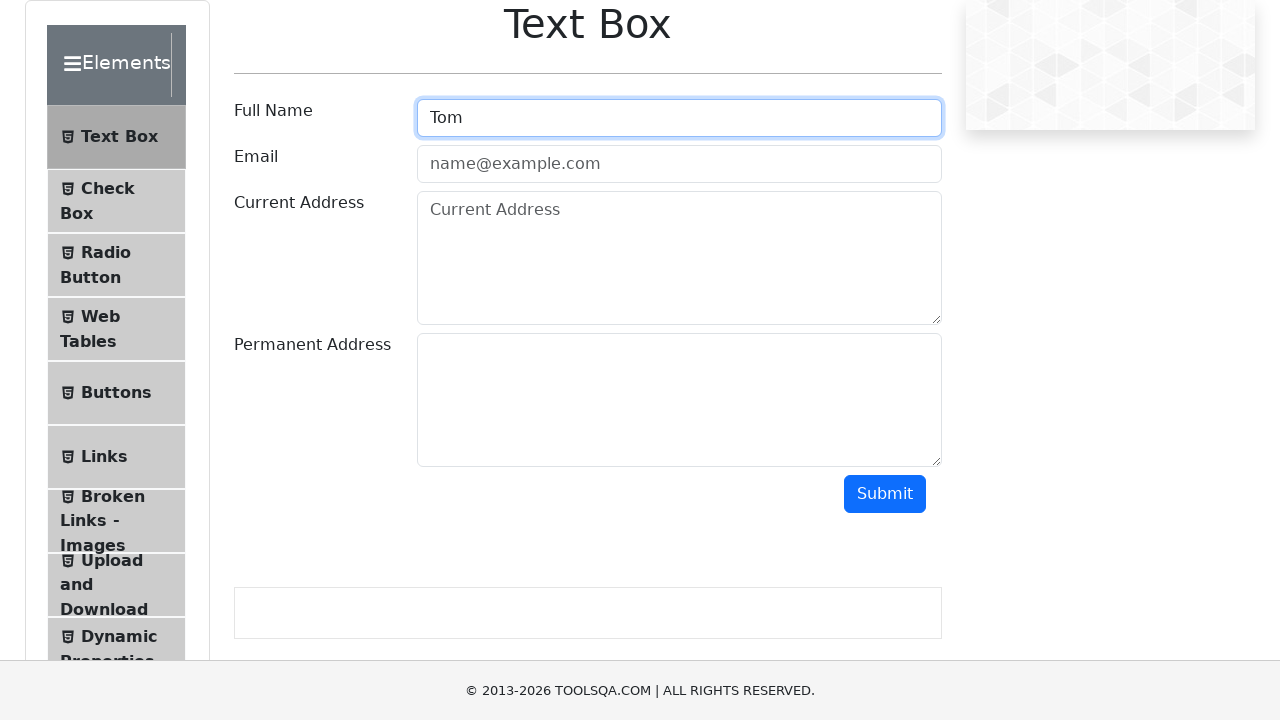

Filled email field with 'test@test.com' on #userEmail
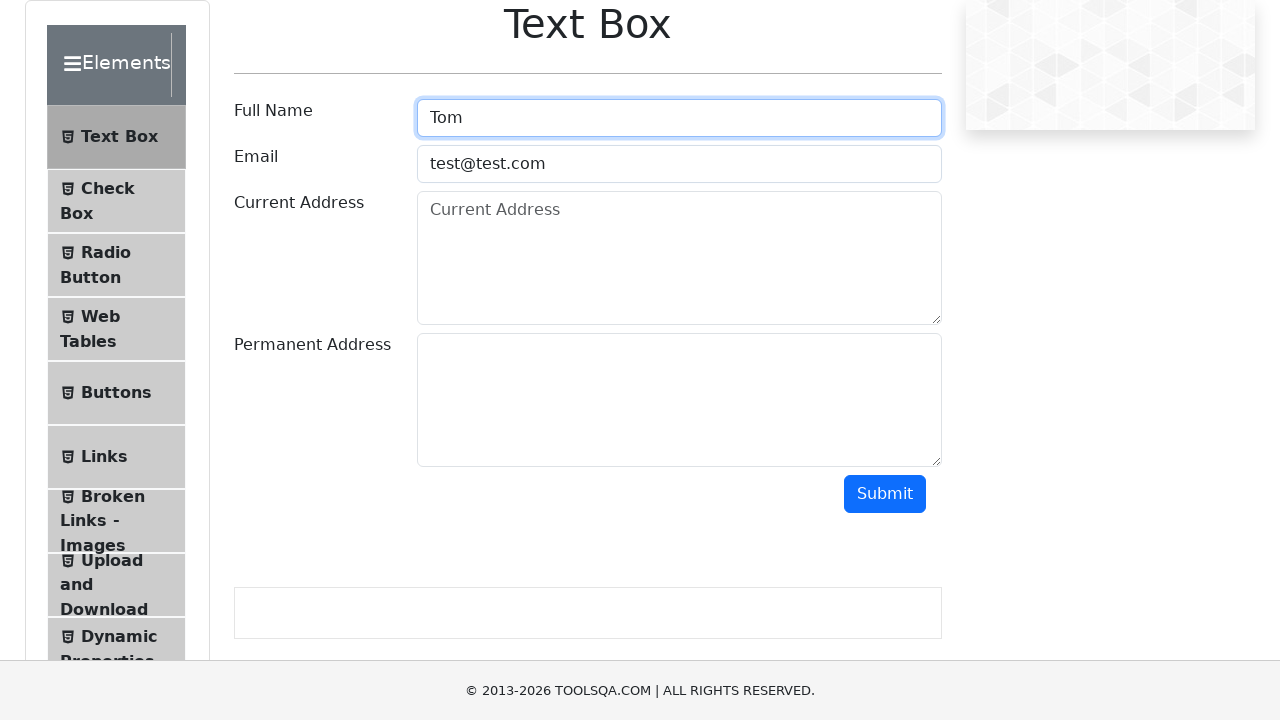

Clicked submit button at (885, 494) on #submit
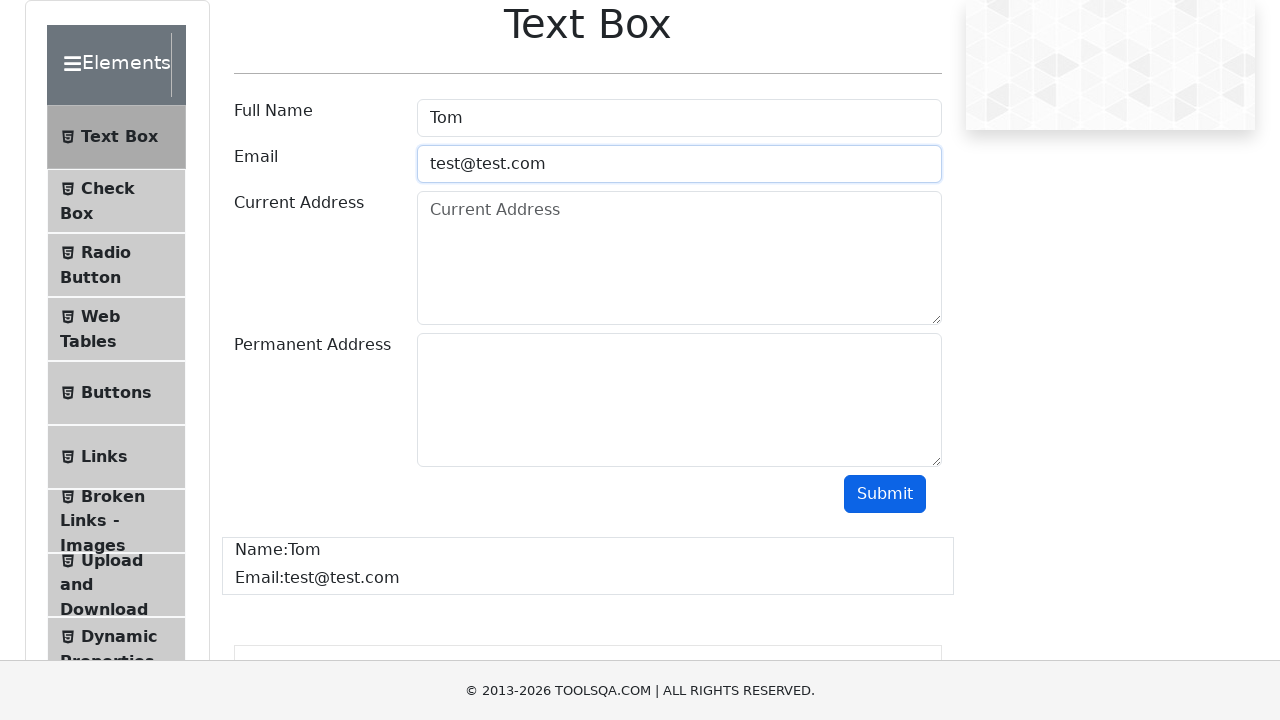

Verified name output displays 'Name:Tom'
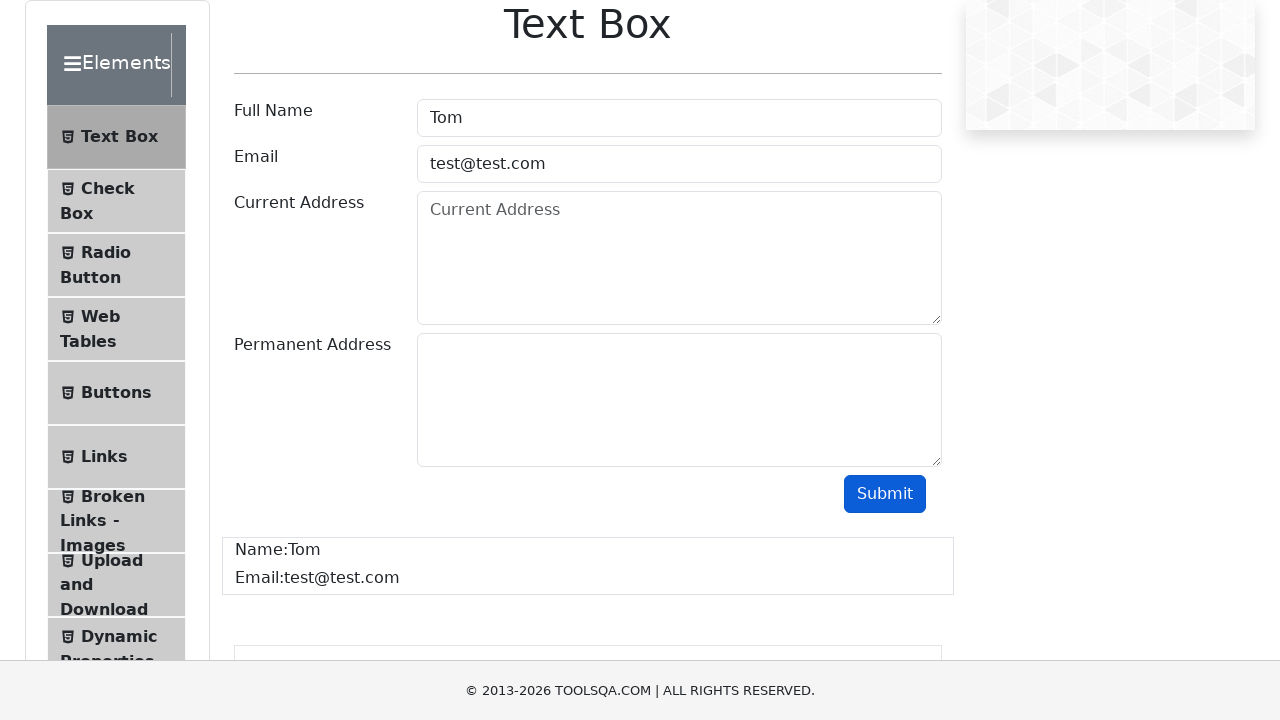

Verified email output displays 'Email:test@test.com'
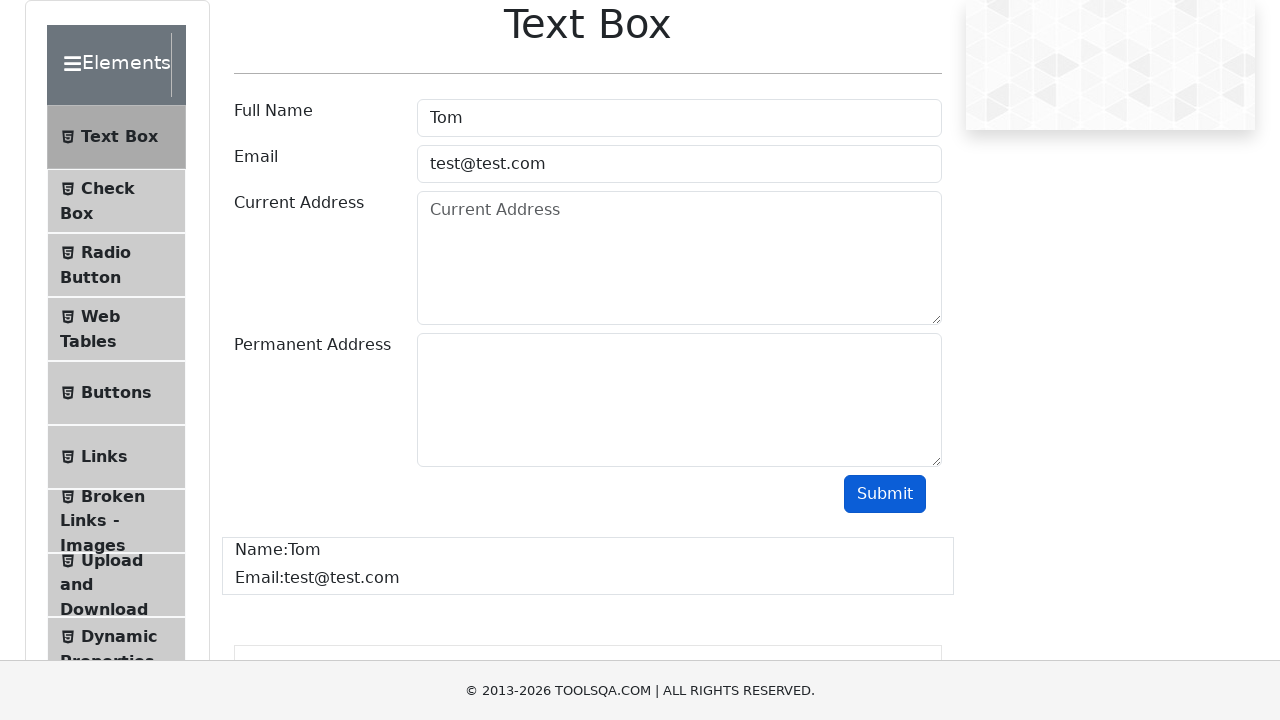

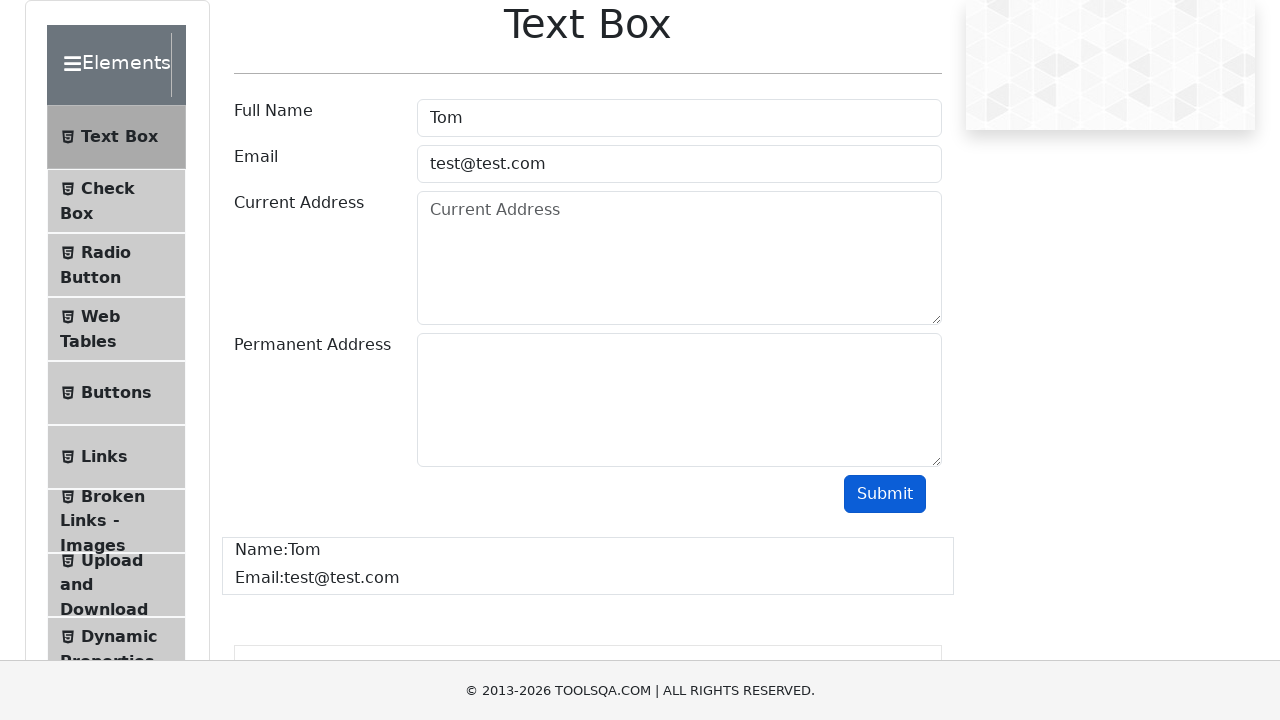